Verifies the homepage title of OrangeHRM demo site

Starting URL: https://opensource-demo.orangehrmlive.com/

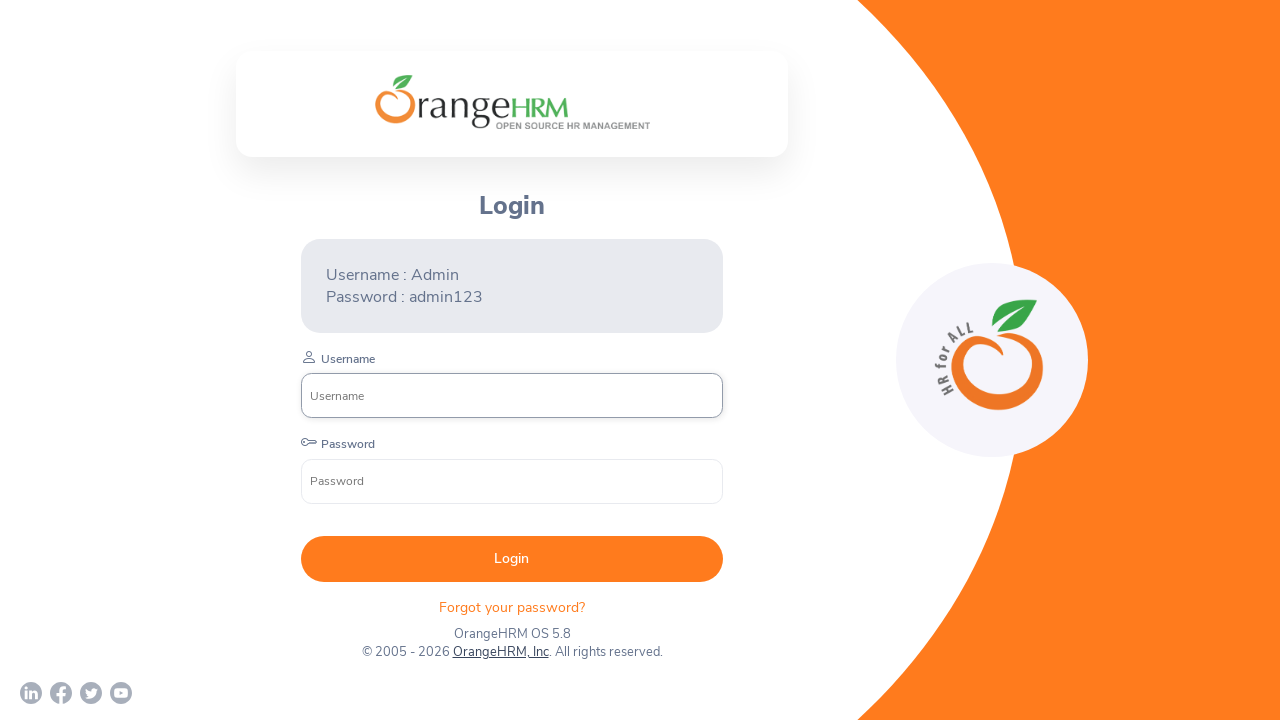

Verified homepage title matches 'OrangeHRM'
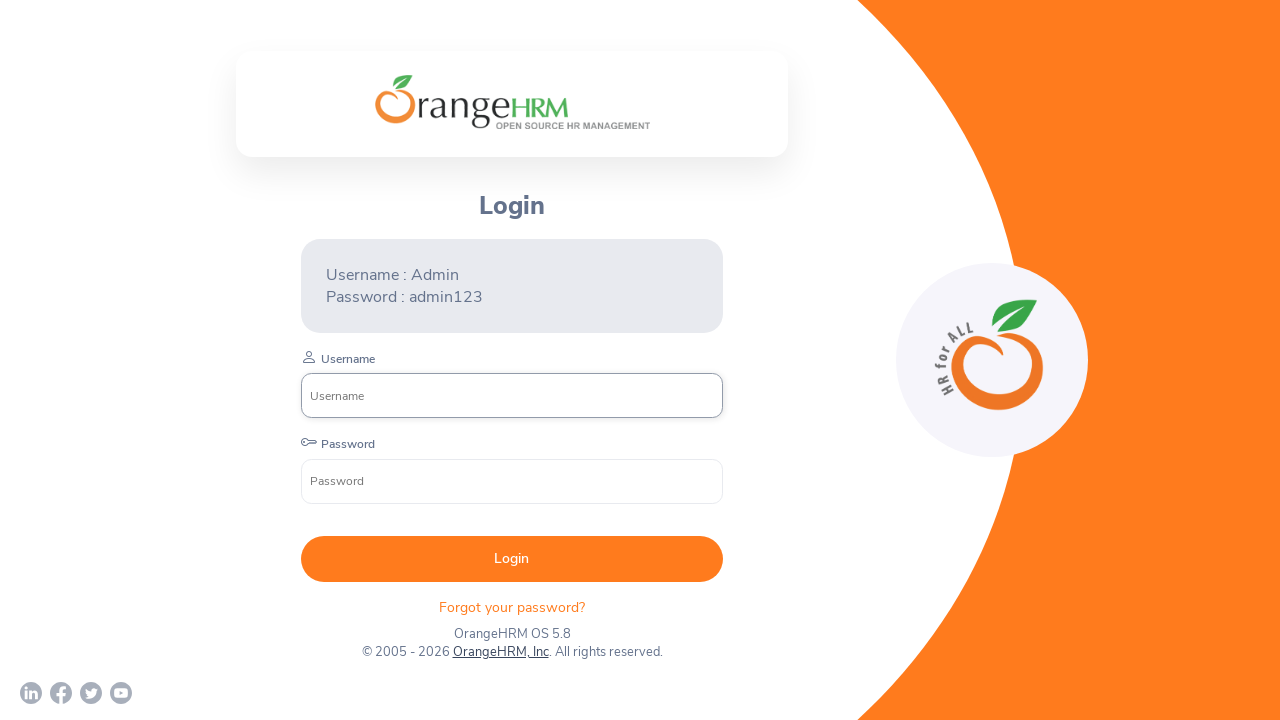

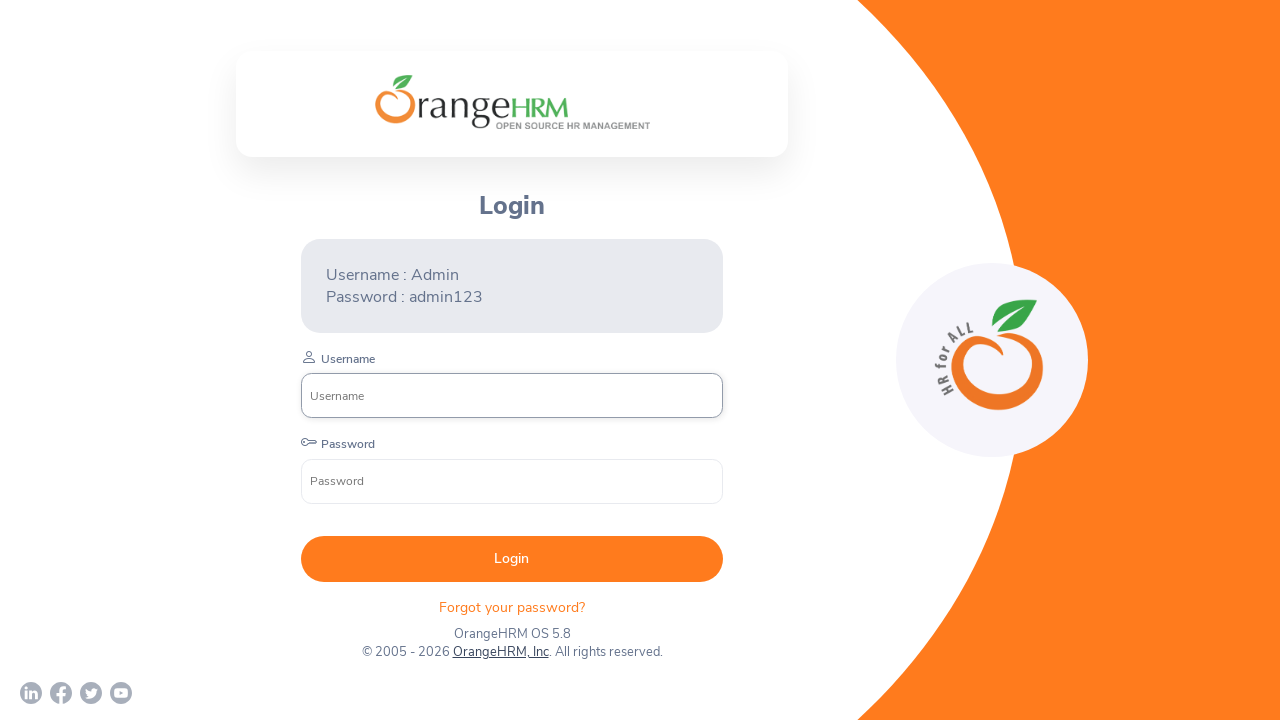